Tests the Python.org website search functionality by entering "pycon" as a search query and verifying results are returned

Starting URL: http://www.python.org

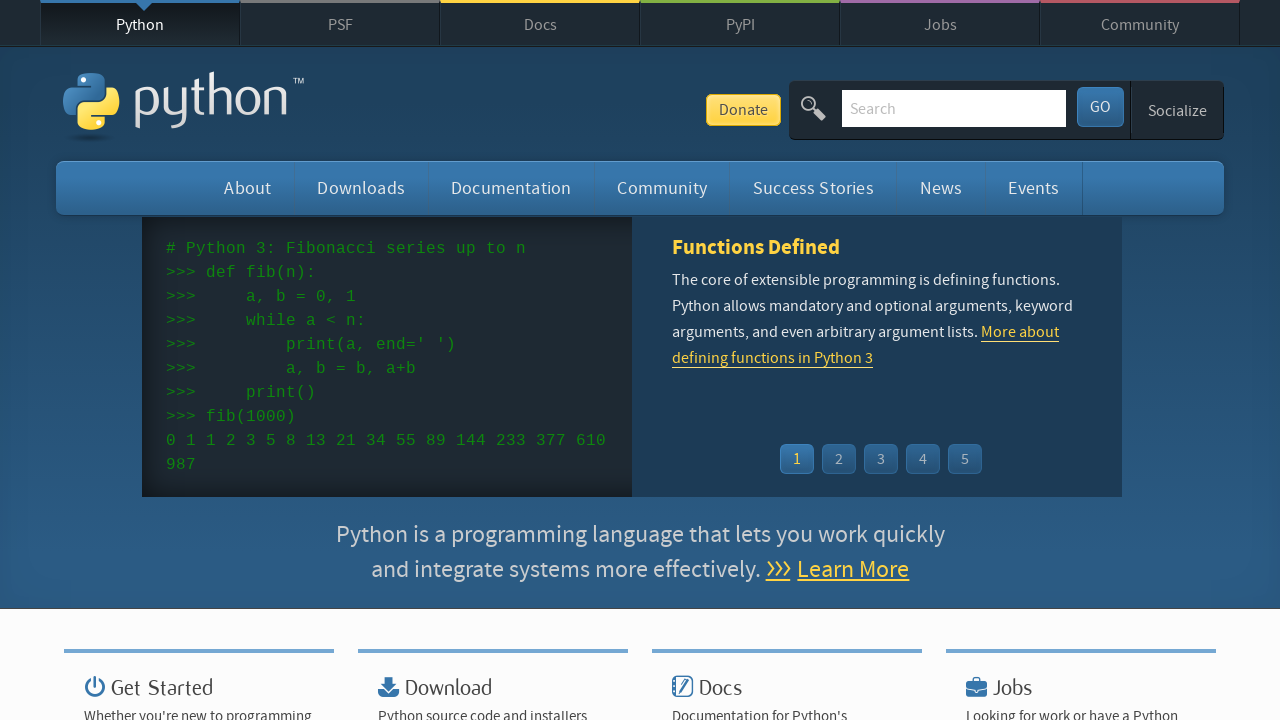

Verified page title contains 'Python'
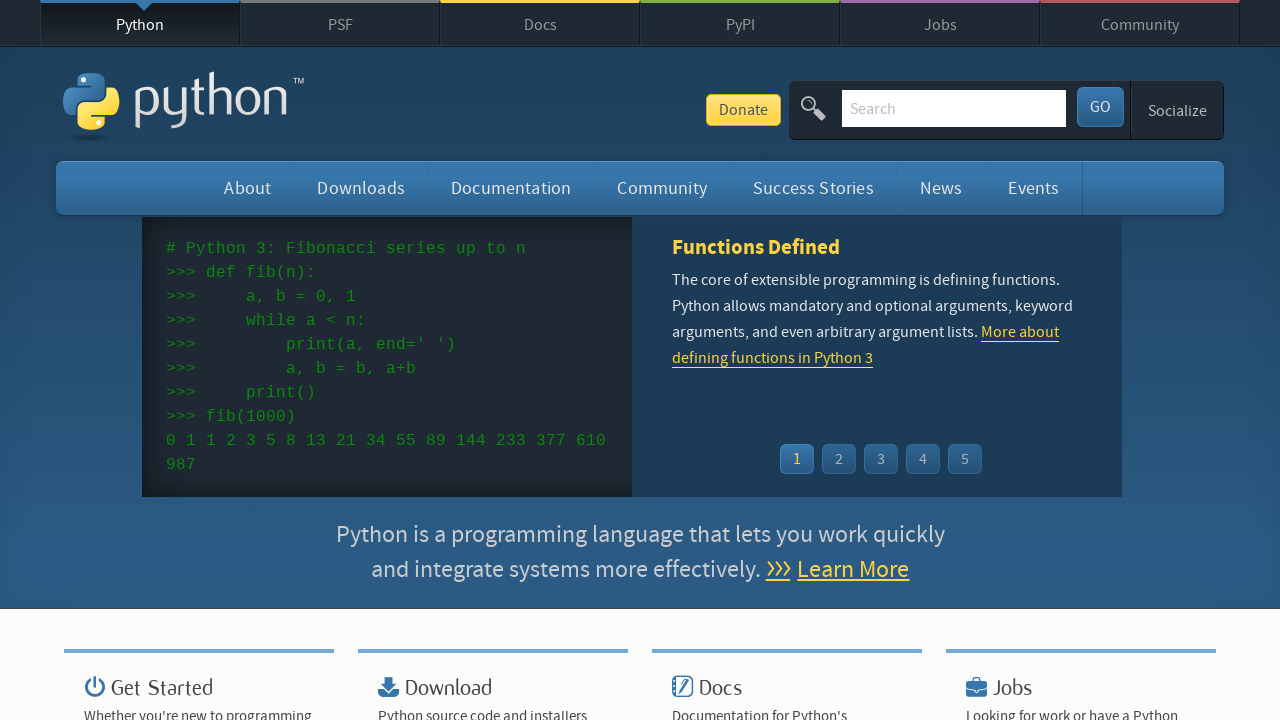

Filled search box with 'pycon' on input[name='q']
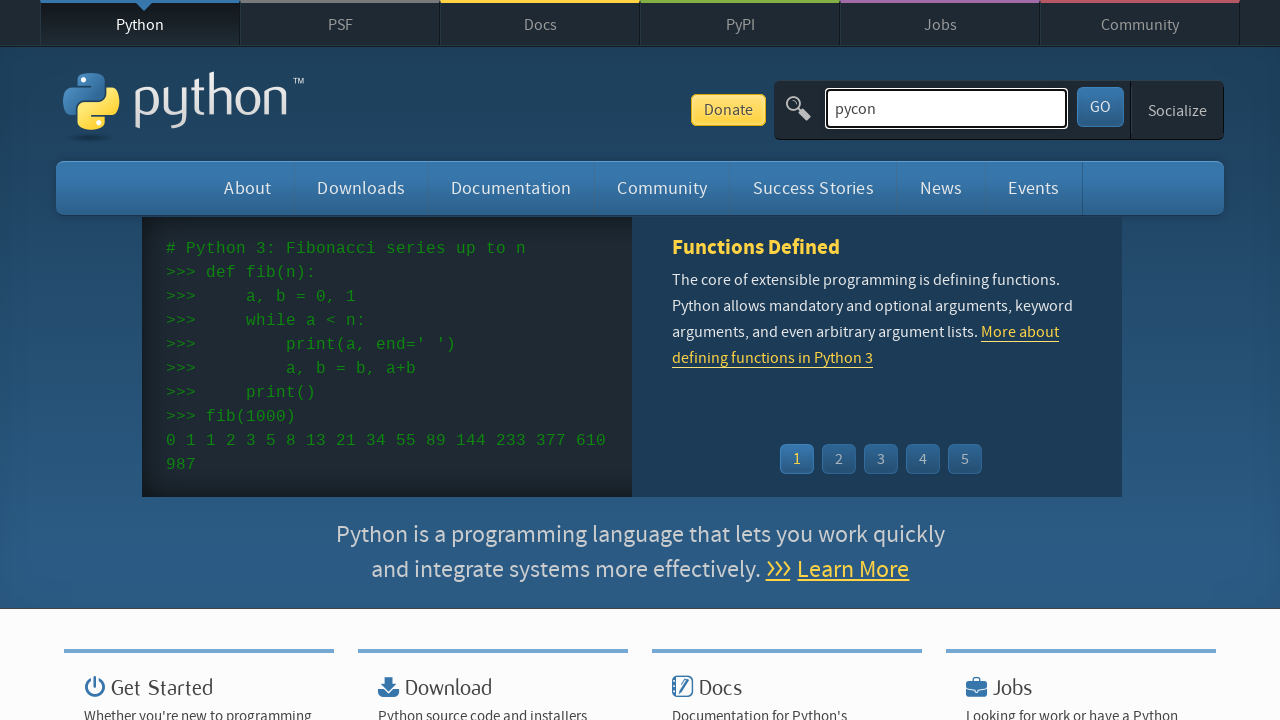

Pressed Enter to submit search query on input[name='q']
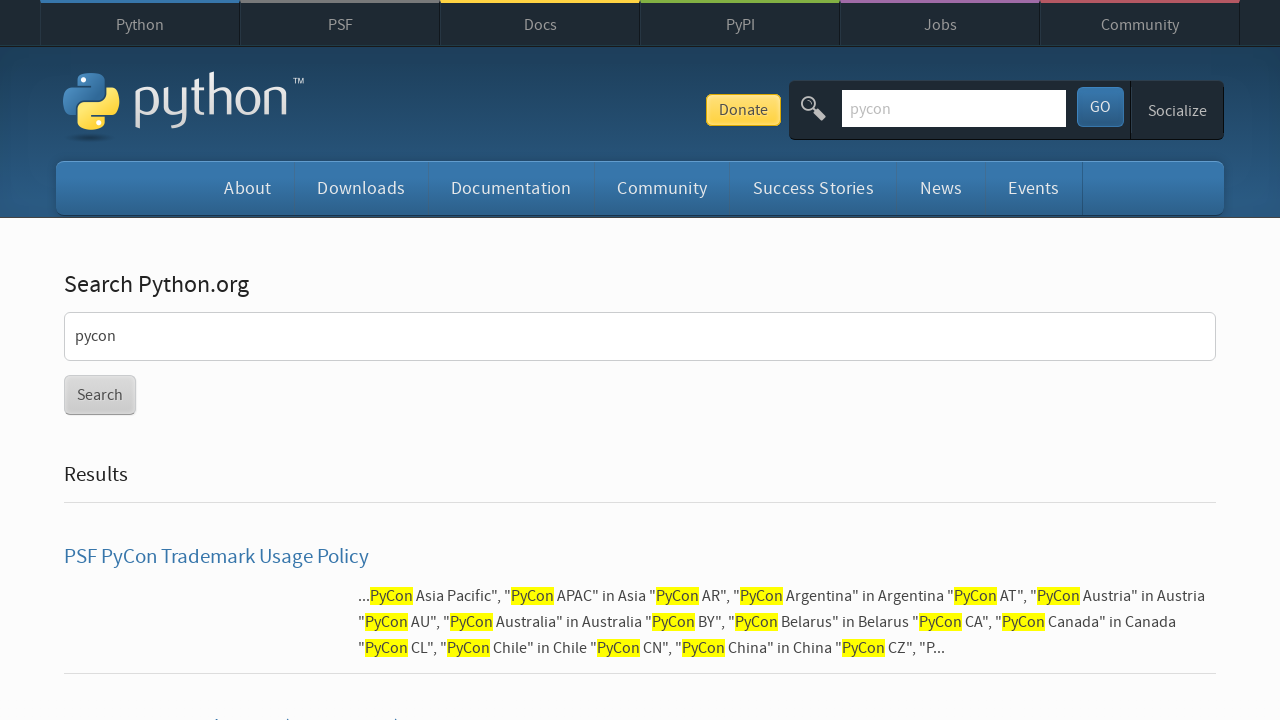

Waited for network idle after search
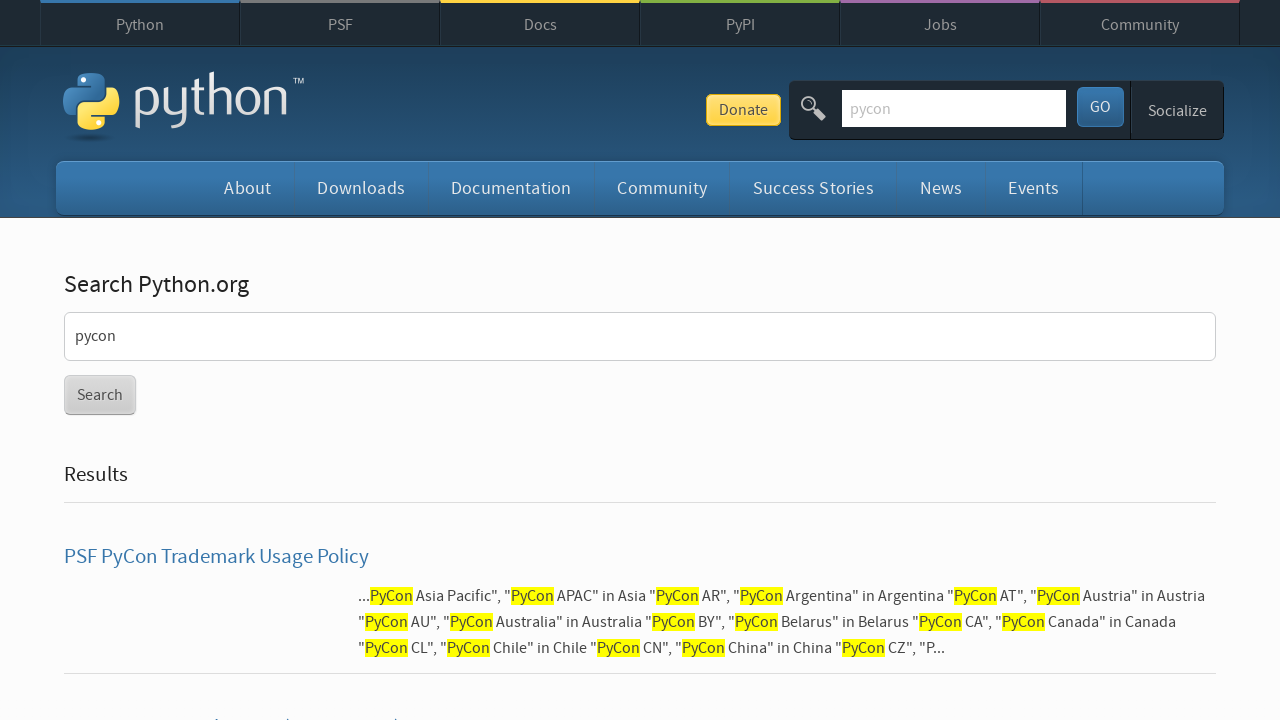

Verified search results are present (no 'No results found' message)
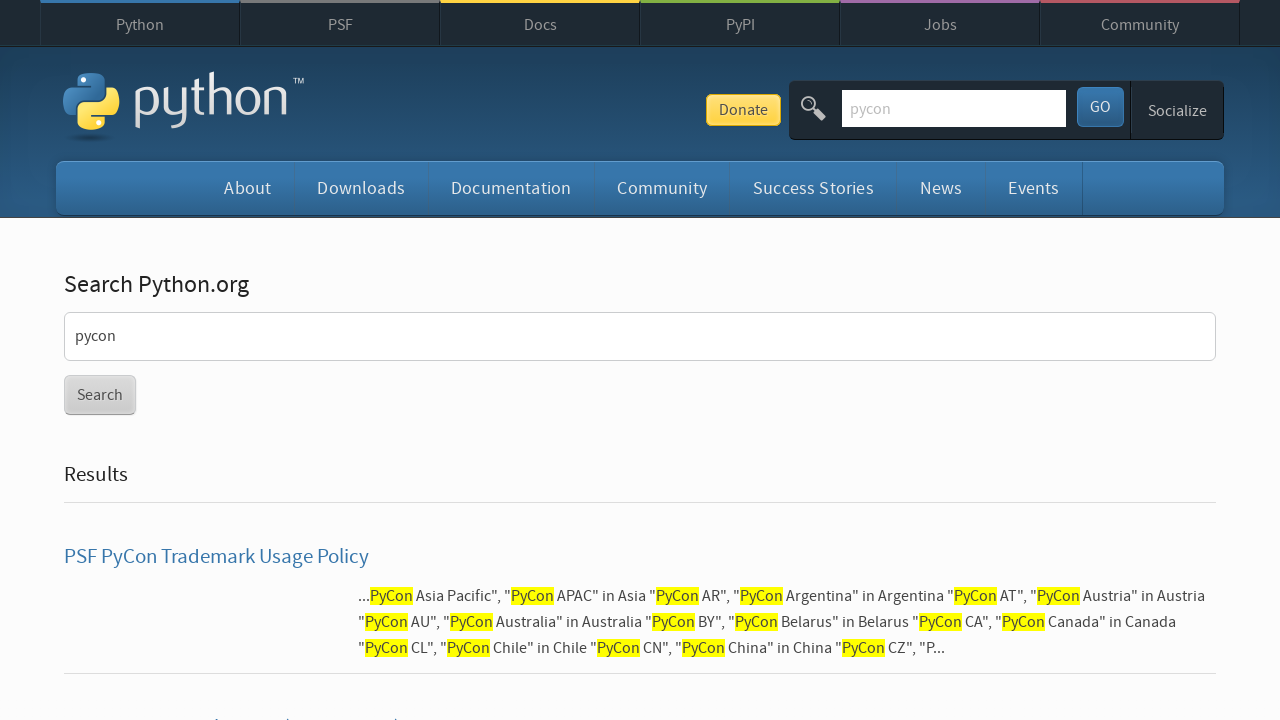

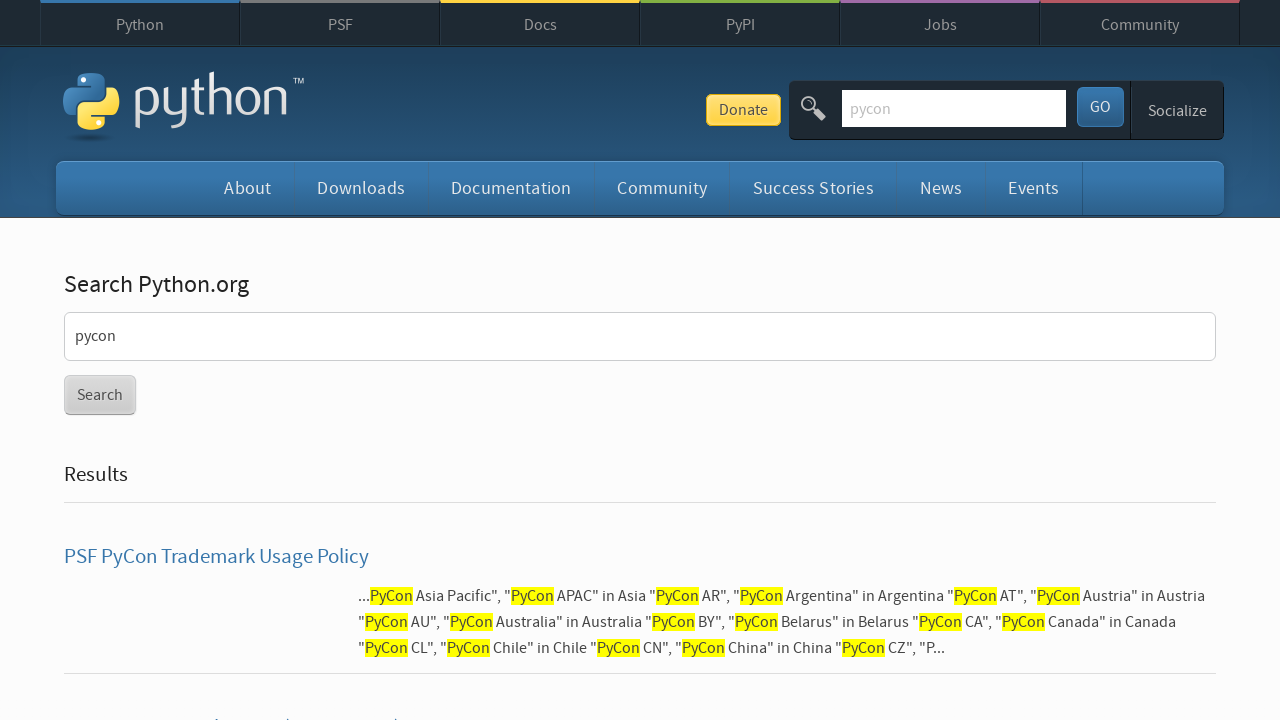